Navigates to inputs page, clicks the Home link, and verifies the page title changes to "Practice"

Starting URL: https://practice.cydeo.com/inputs

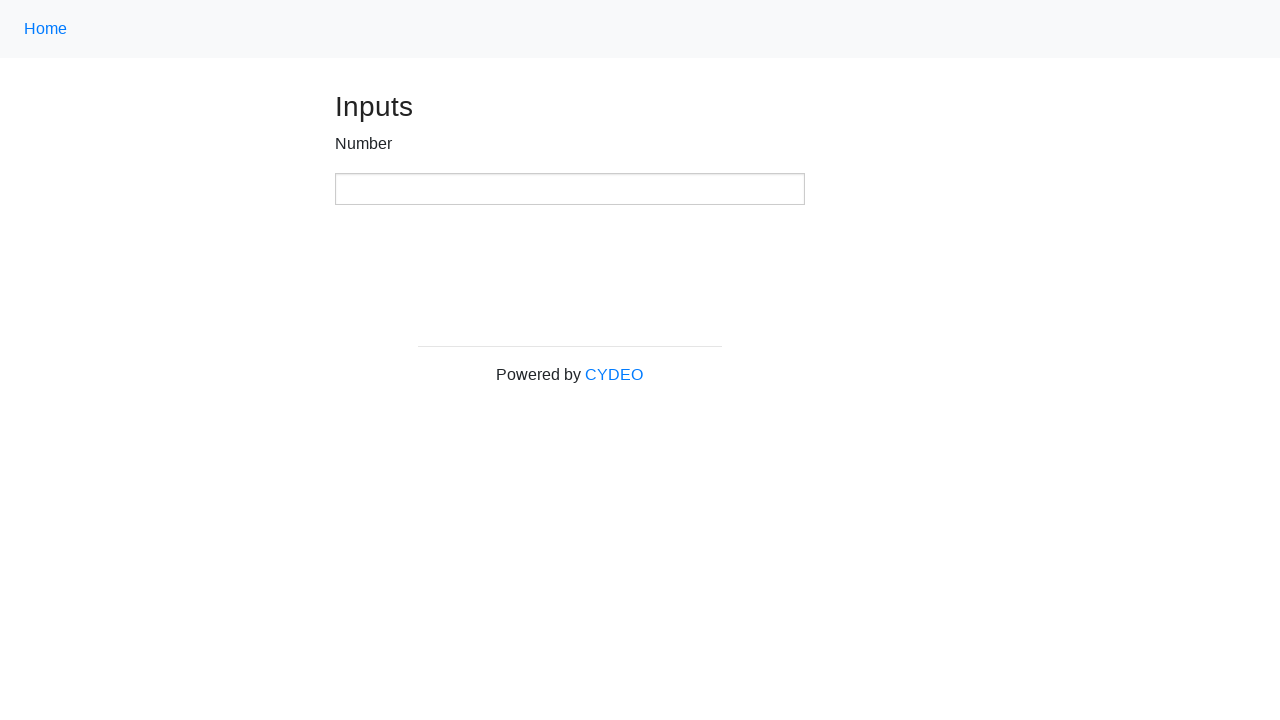

Clicked the Home link using class name selector at (46, 29) on .nav-link
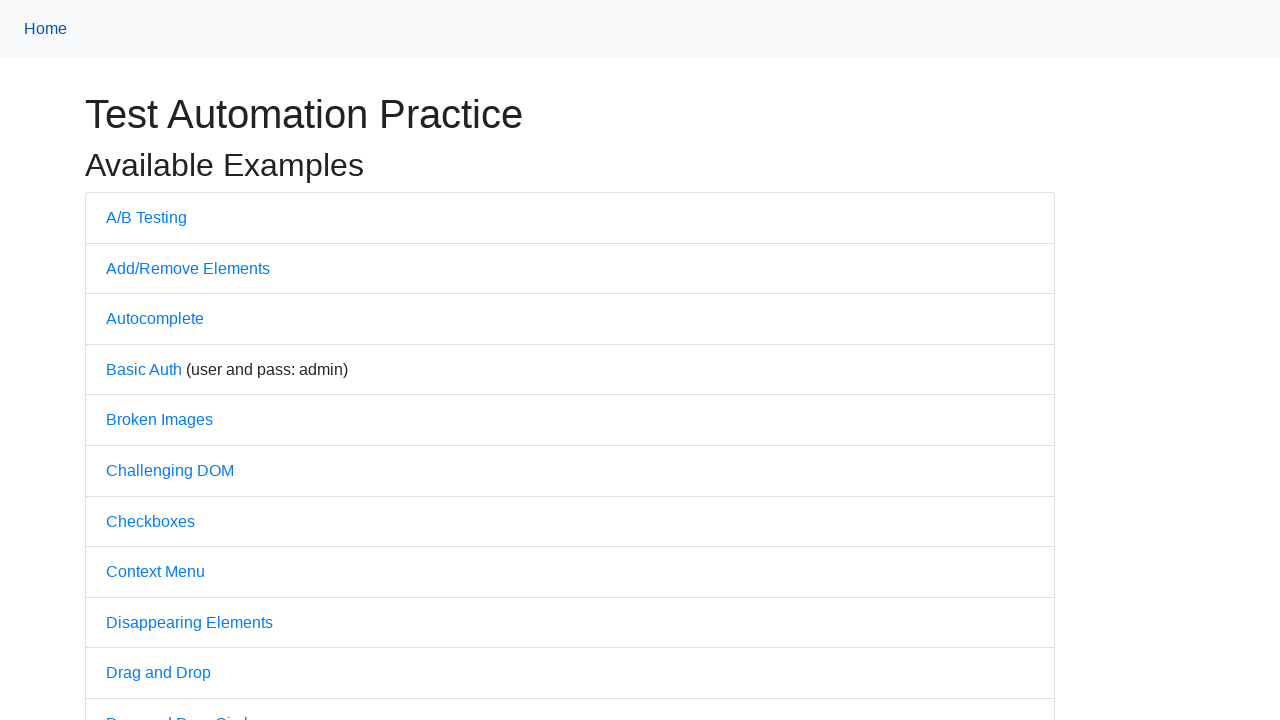

Waited for page to load (domcontentloaded)
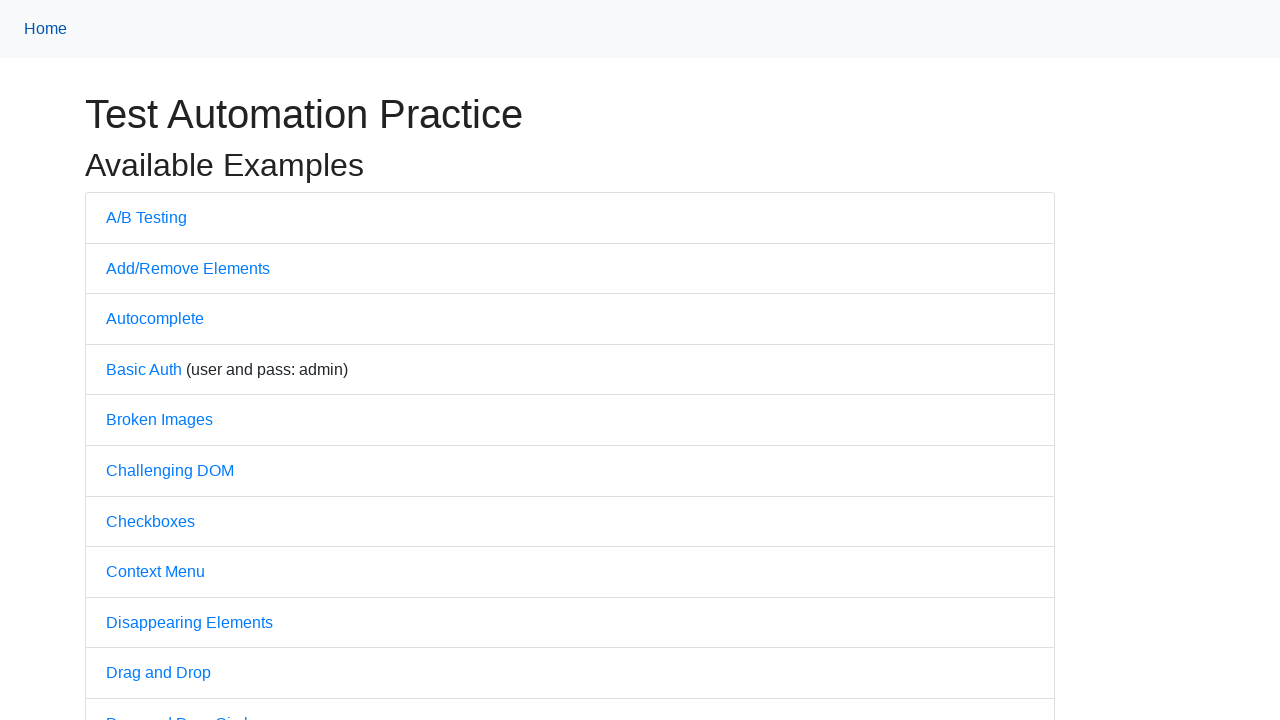

Verified page title changed to 'Practice'
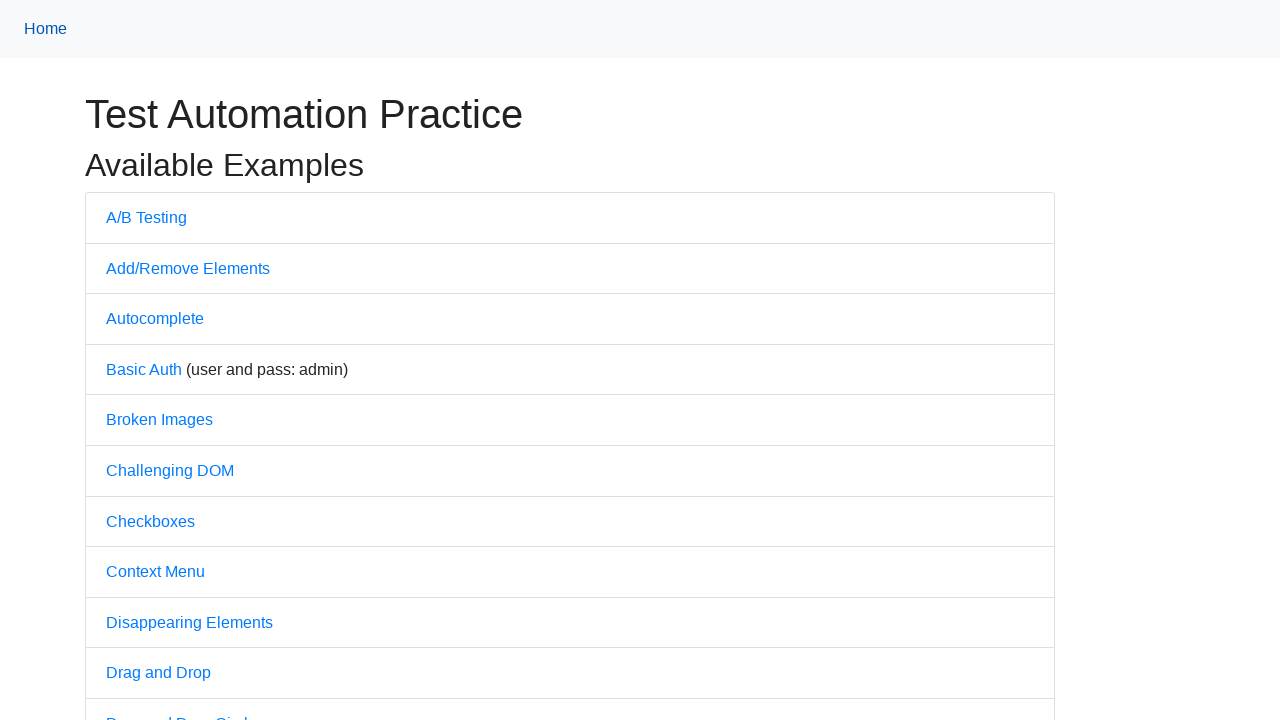

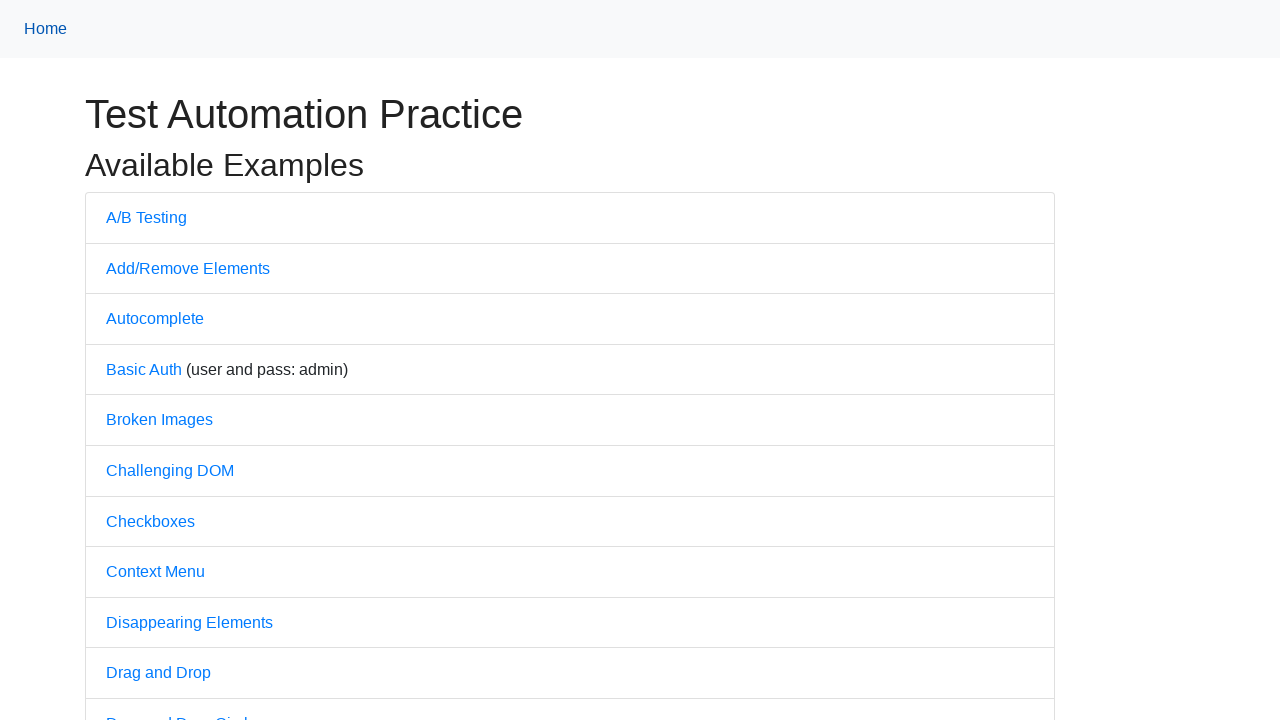